Tests checkbox interaction on the DemoQA automation practice form by clicking a checkbox and verifying its state

Starting URL: https://demoqa.com/automation-practice-form

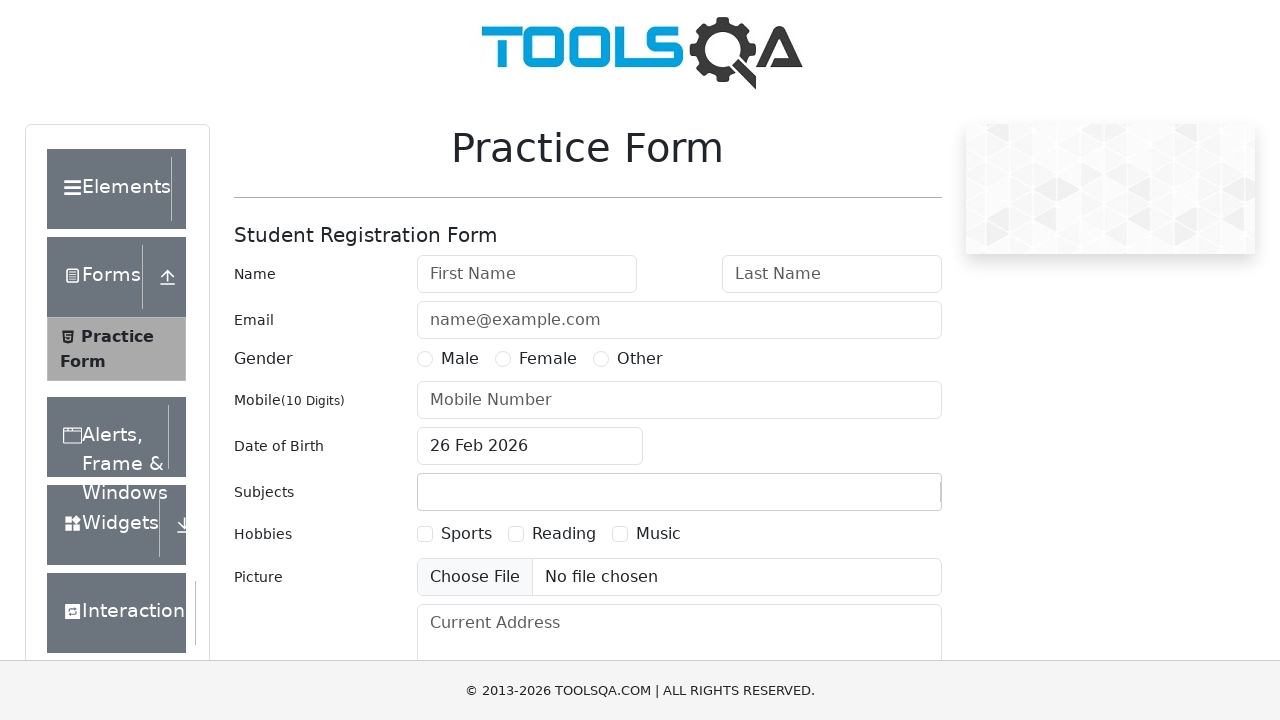

Clicked checkbox label on the automation practice form at (255, 274) on label
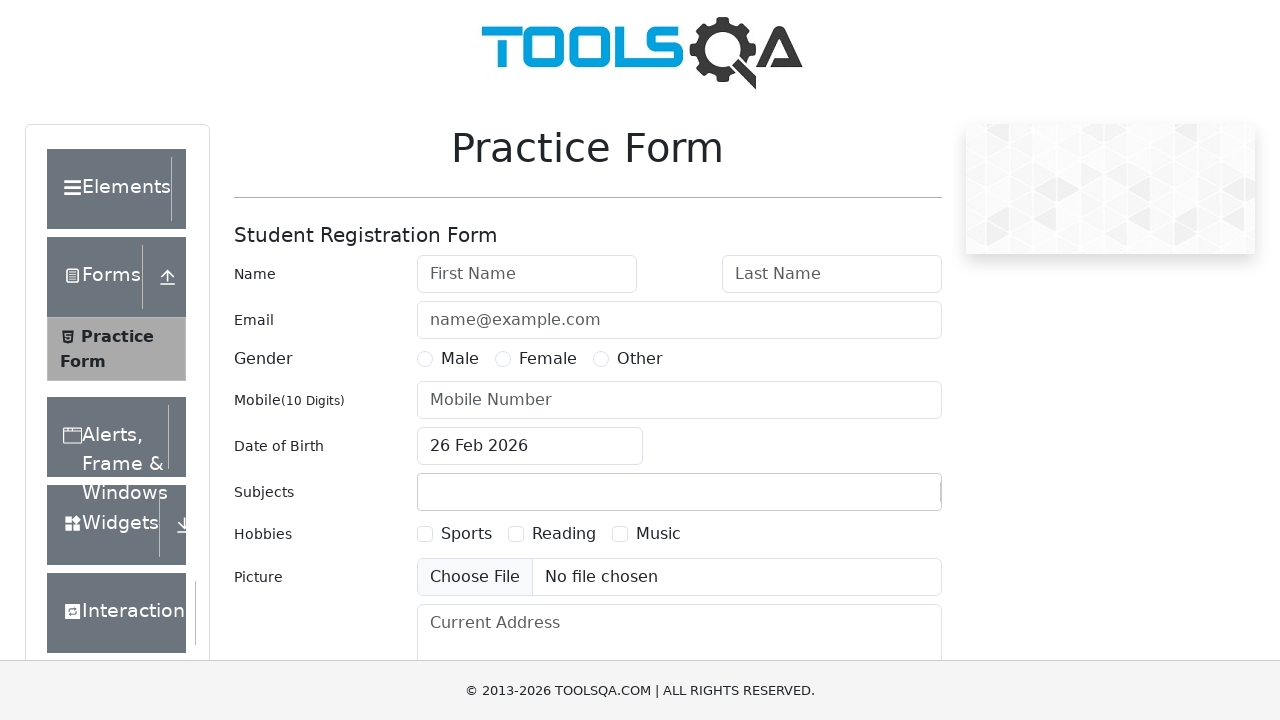

Verified checkbox state - no check icon found
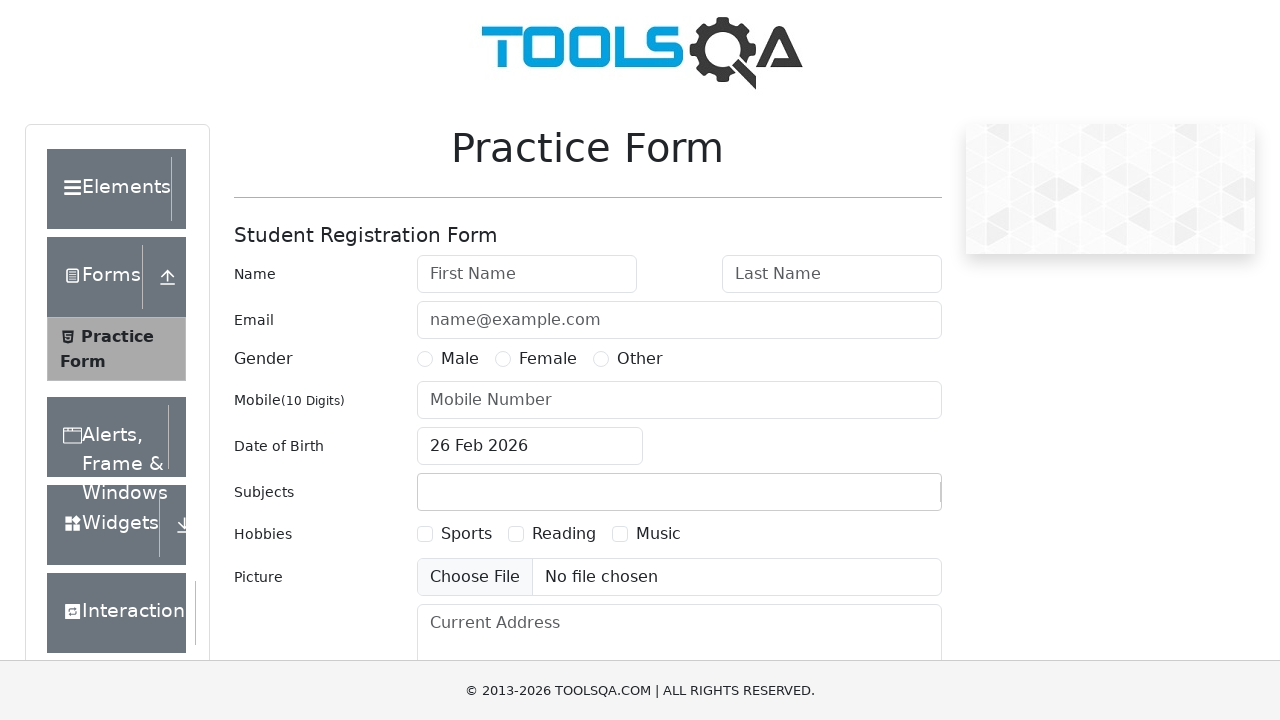

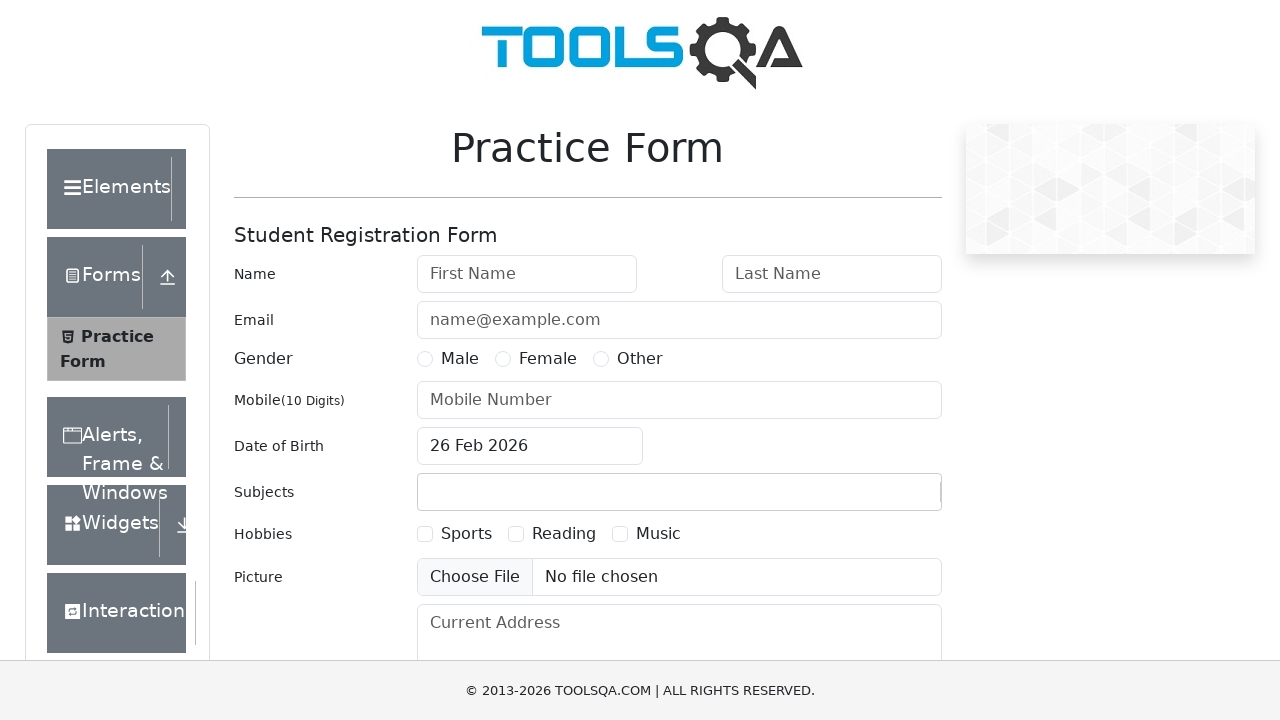